Tests browser window manipulation by minimizing and maximizing the window, then uses JavaScript to zoom the page to 50% and 80% zoom levels.

Starting URL: https://demo.nopcommerce.com

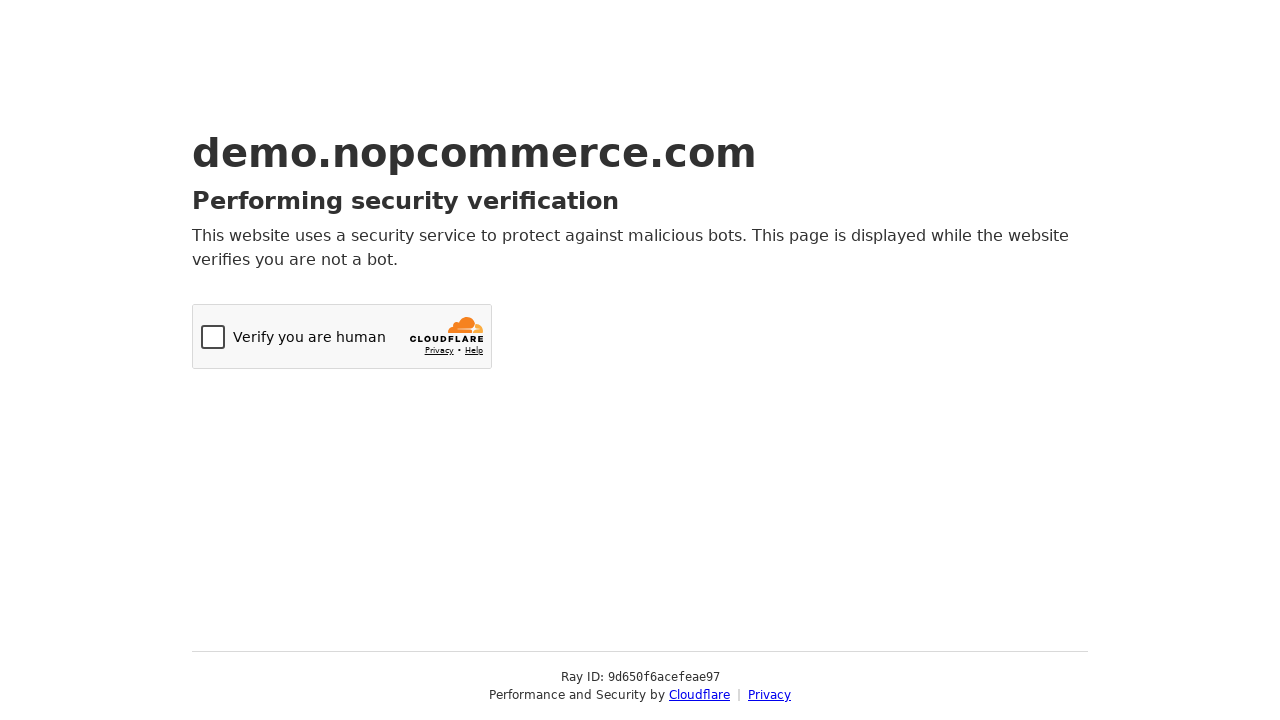

Page loaded with domcontentloaded state
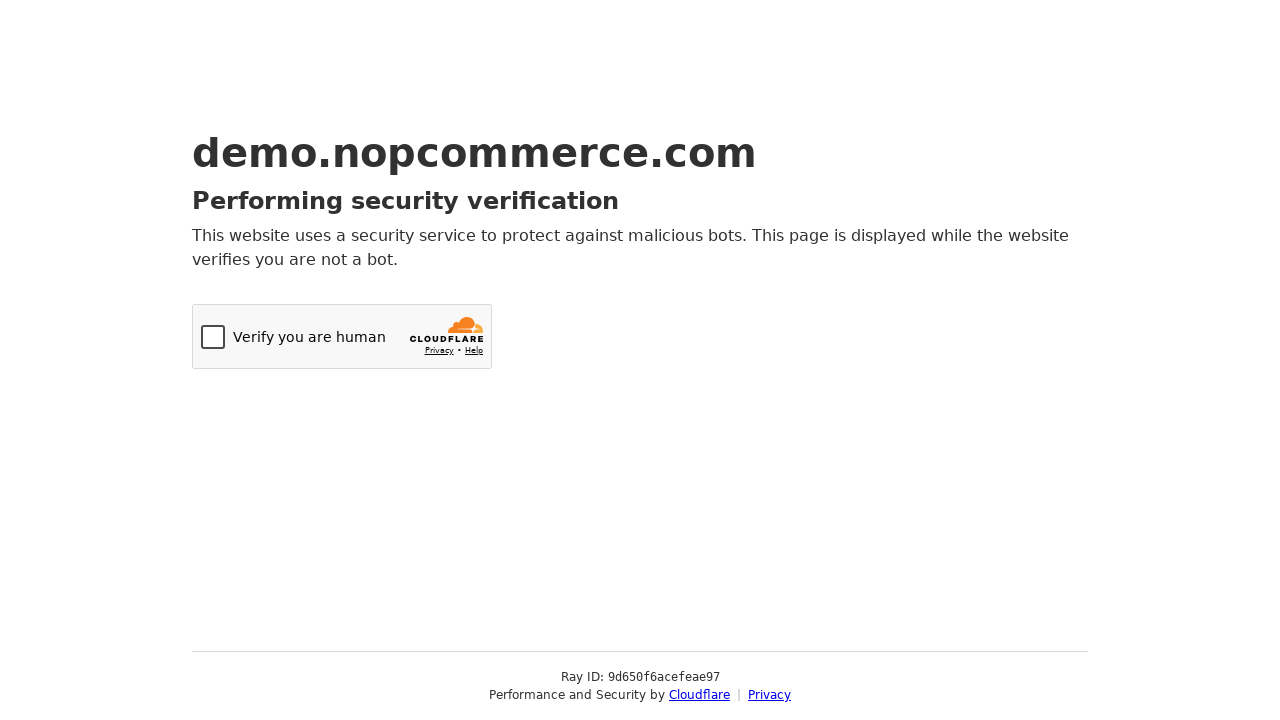

Browser window maximized to 1920x1080
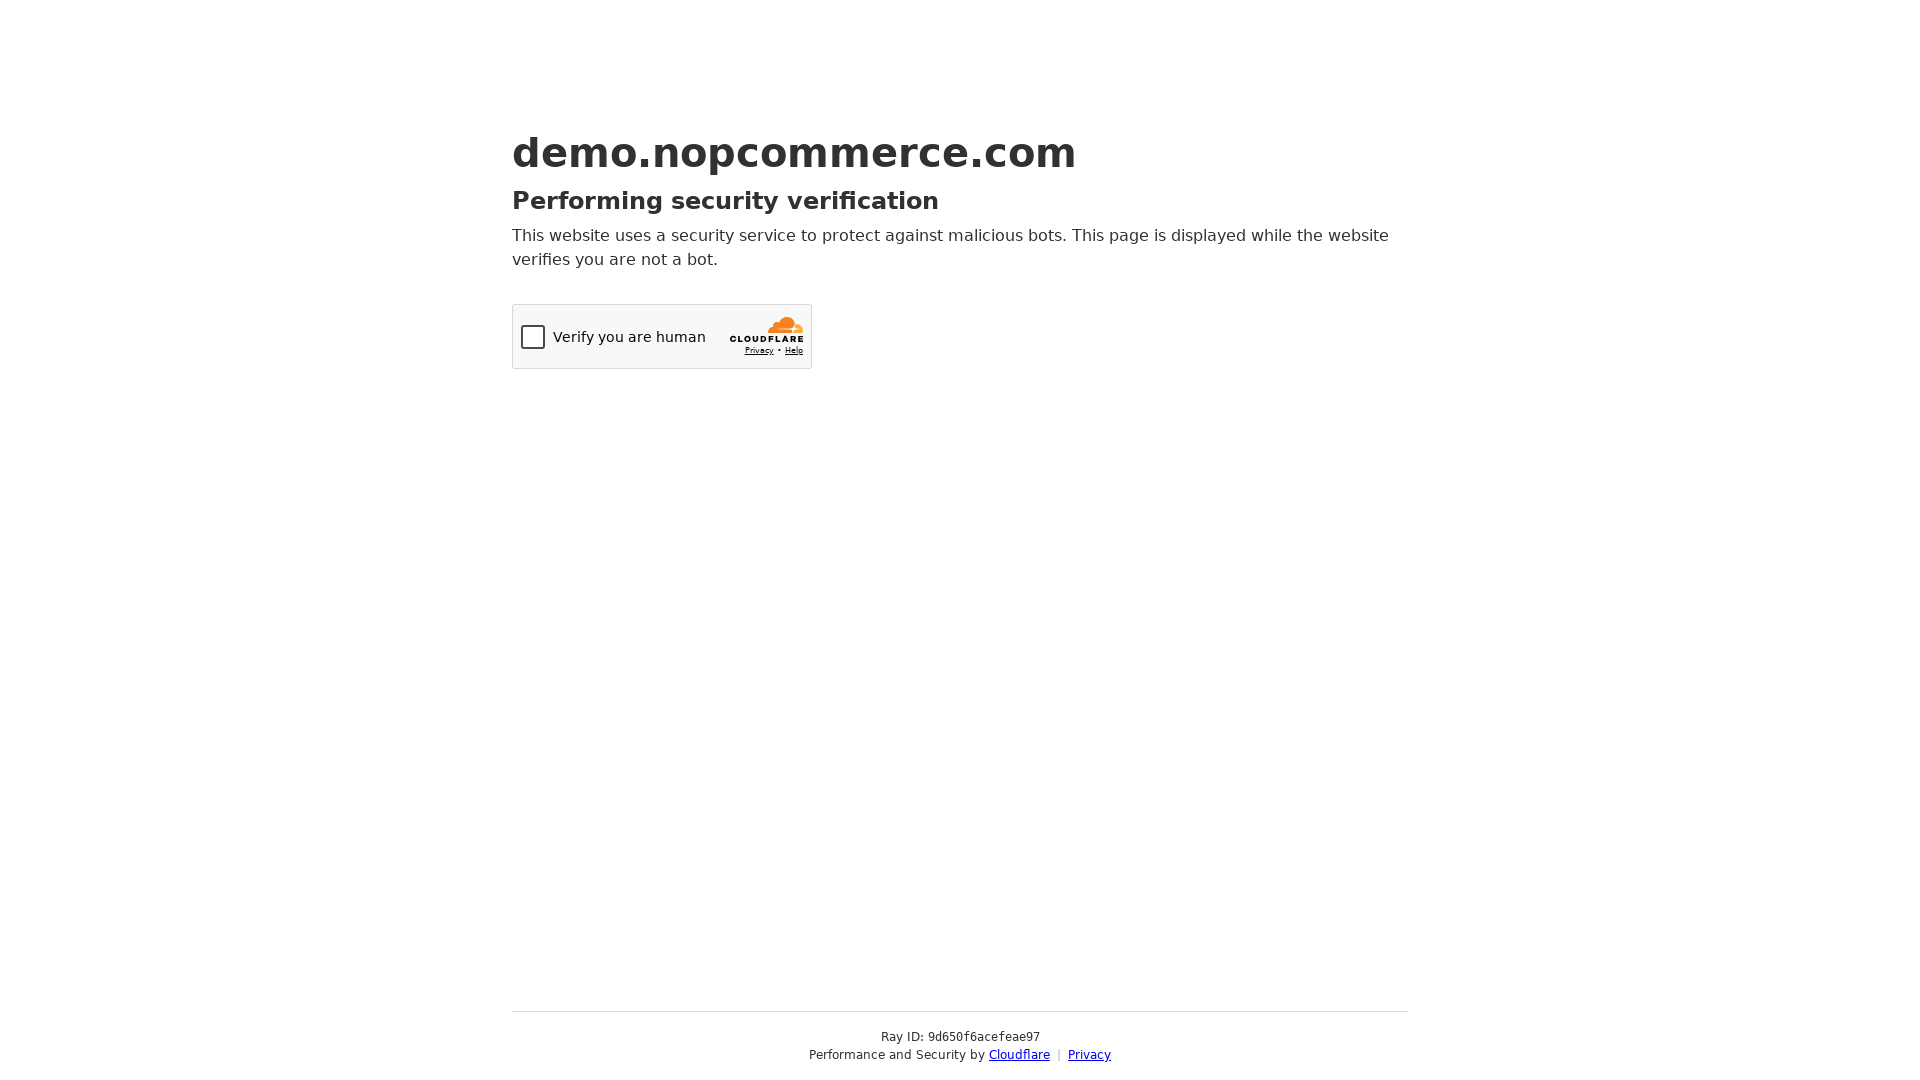

Page zoomed to 50% using JavaScript
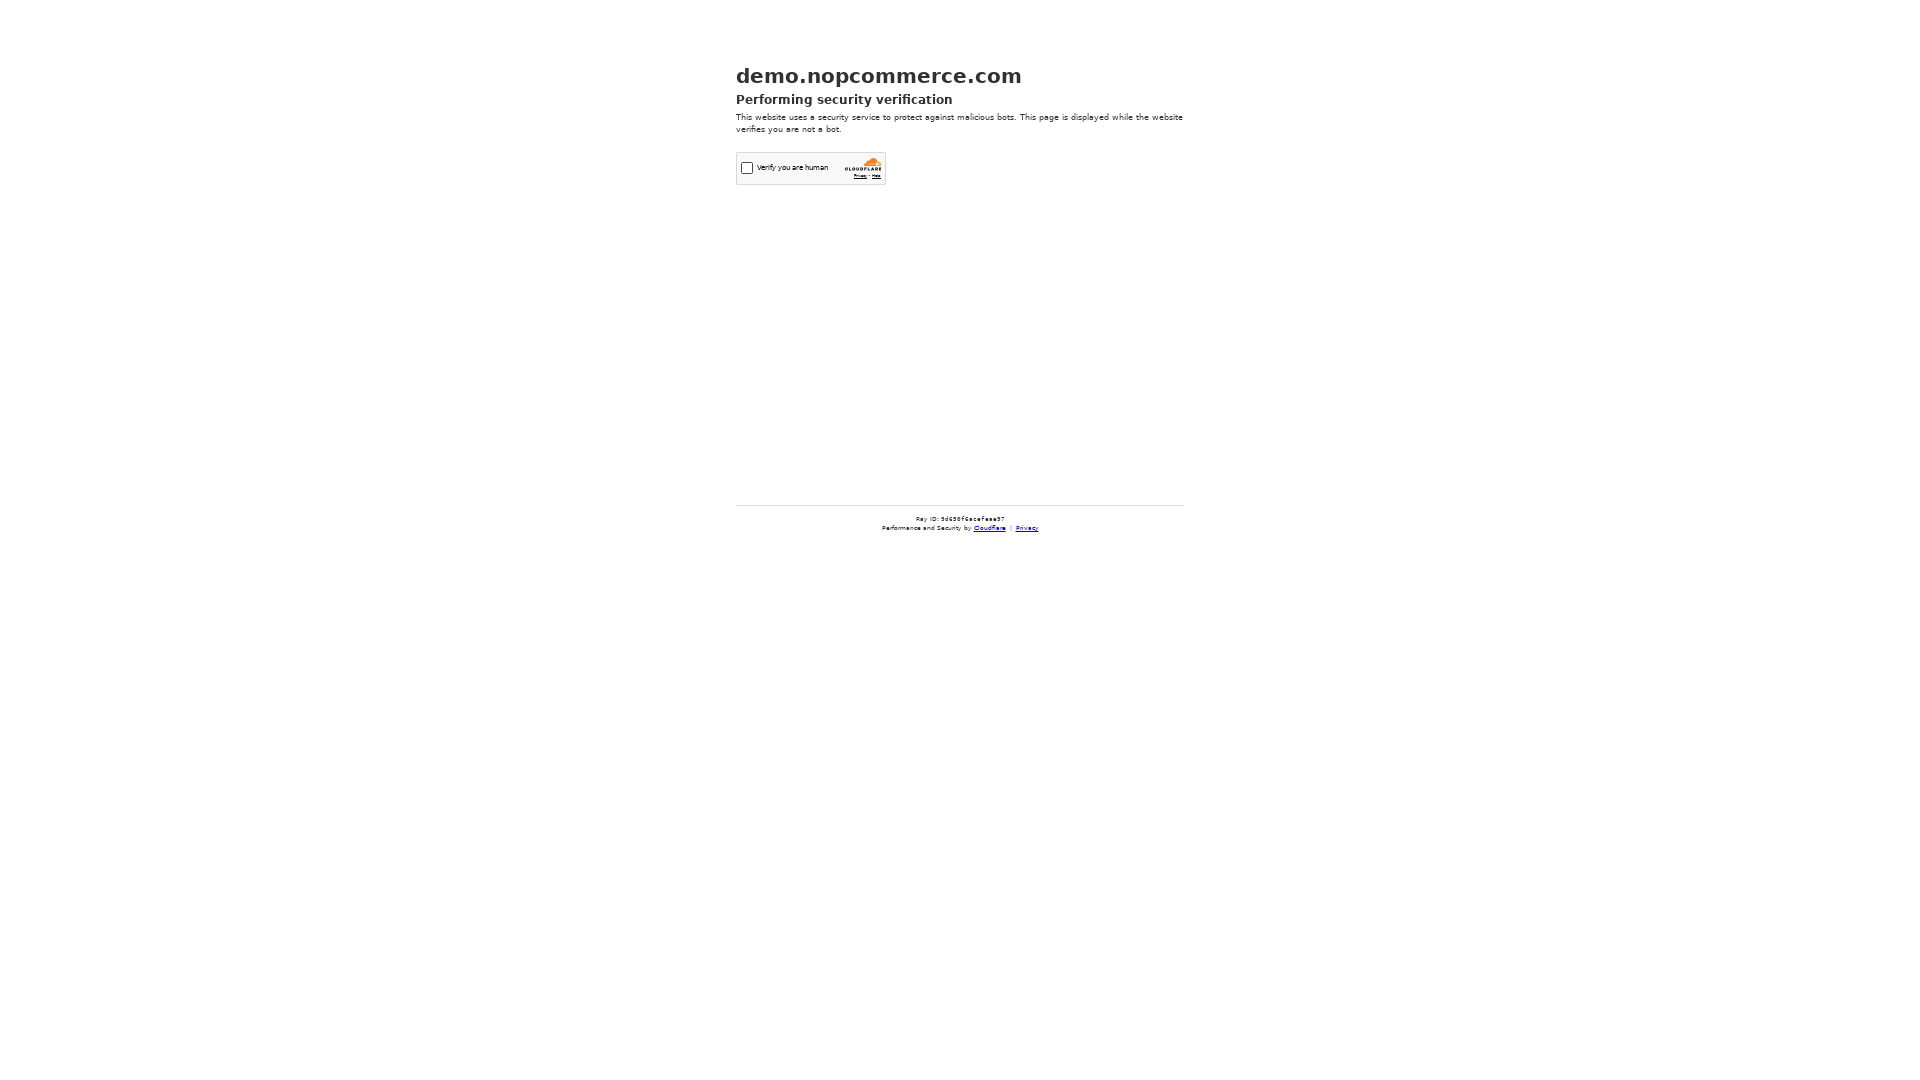

Waited 2 seconds to observe 50% zoom change
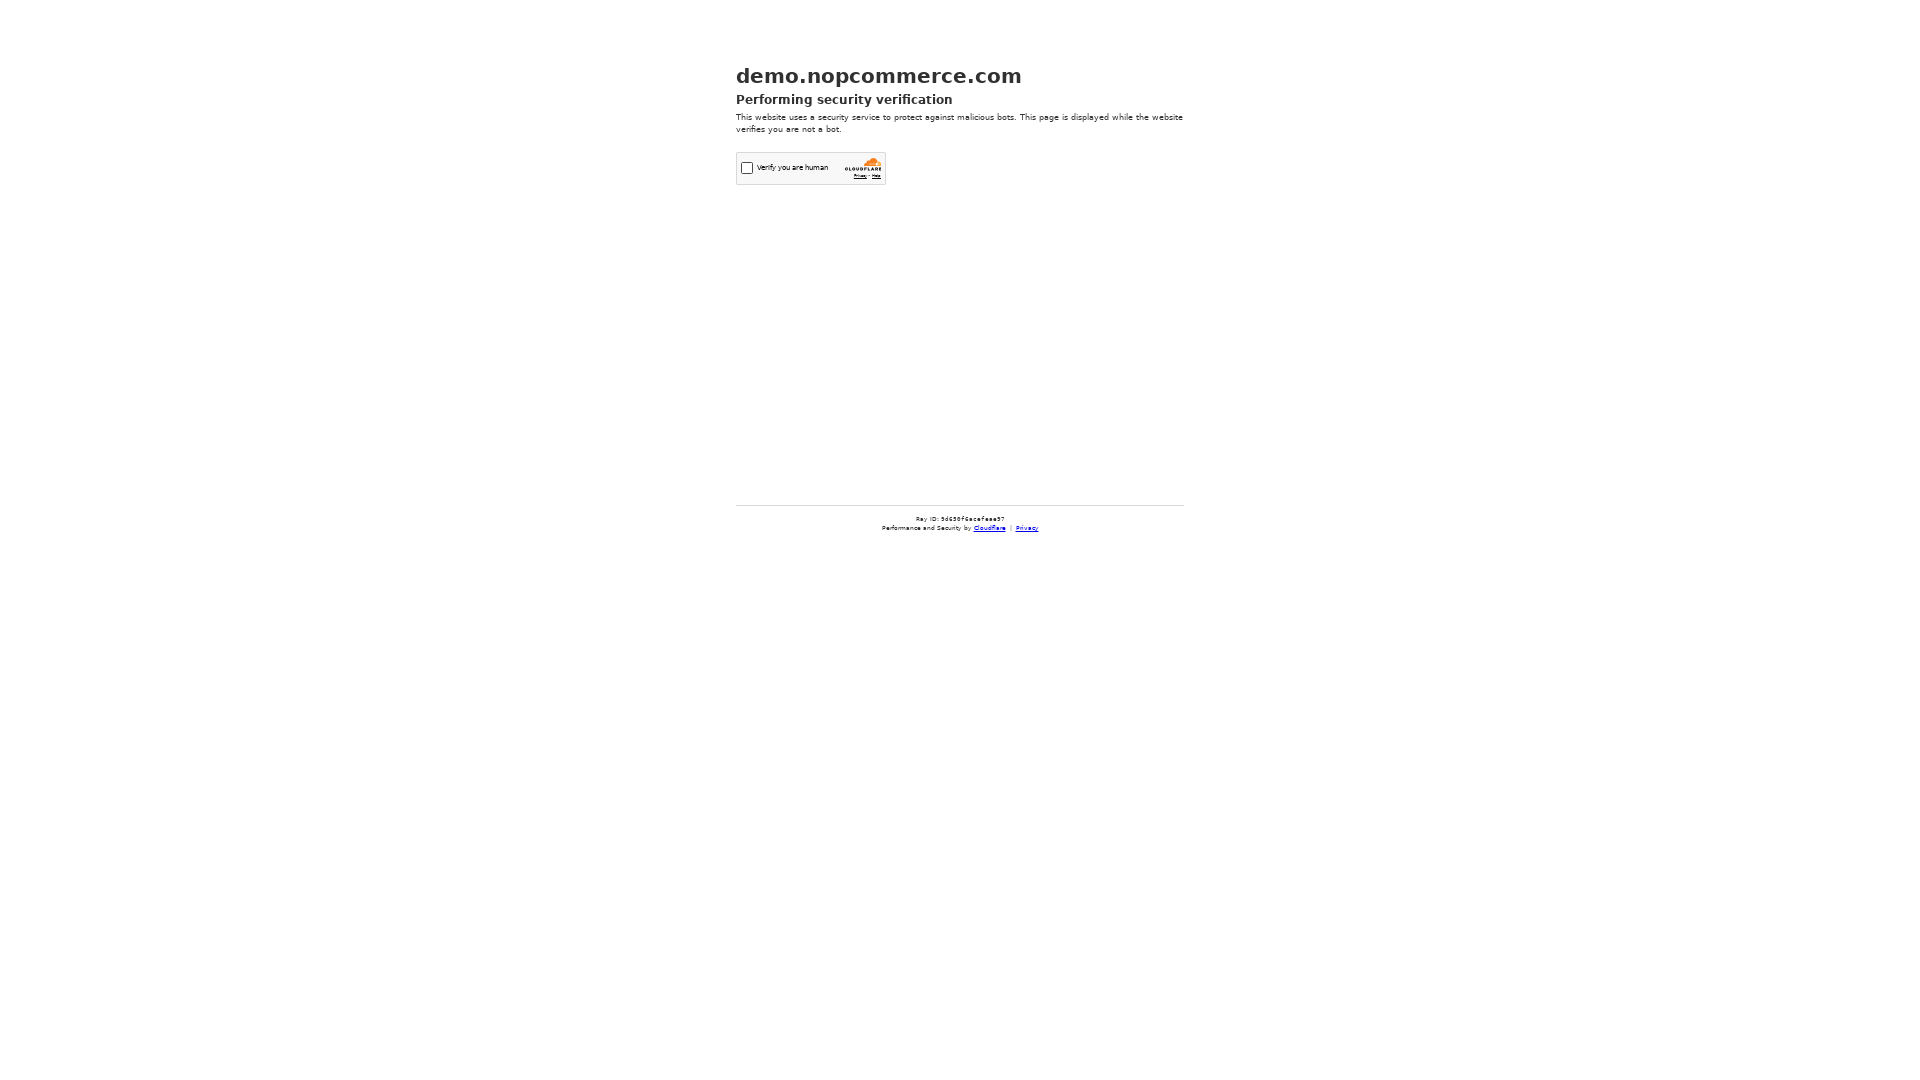

Page zoomed to 80% using JavaScript
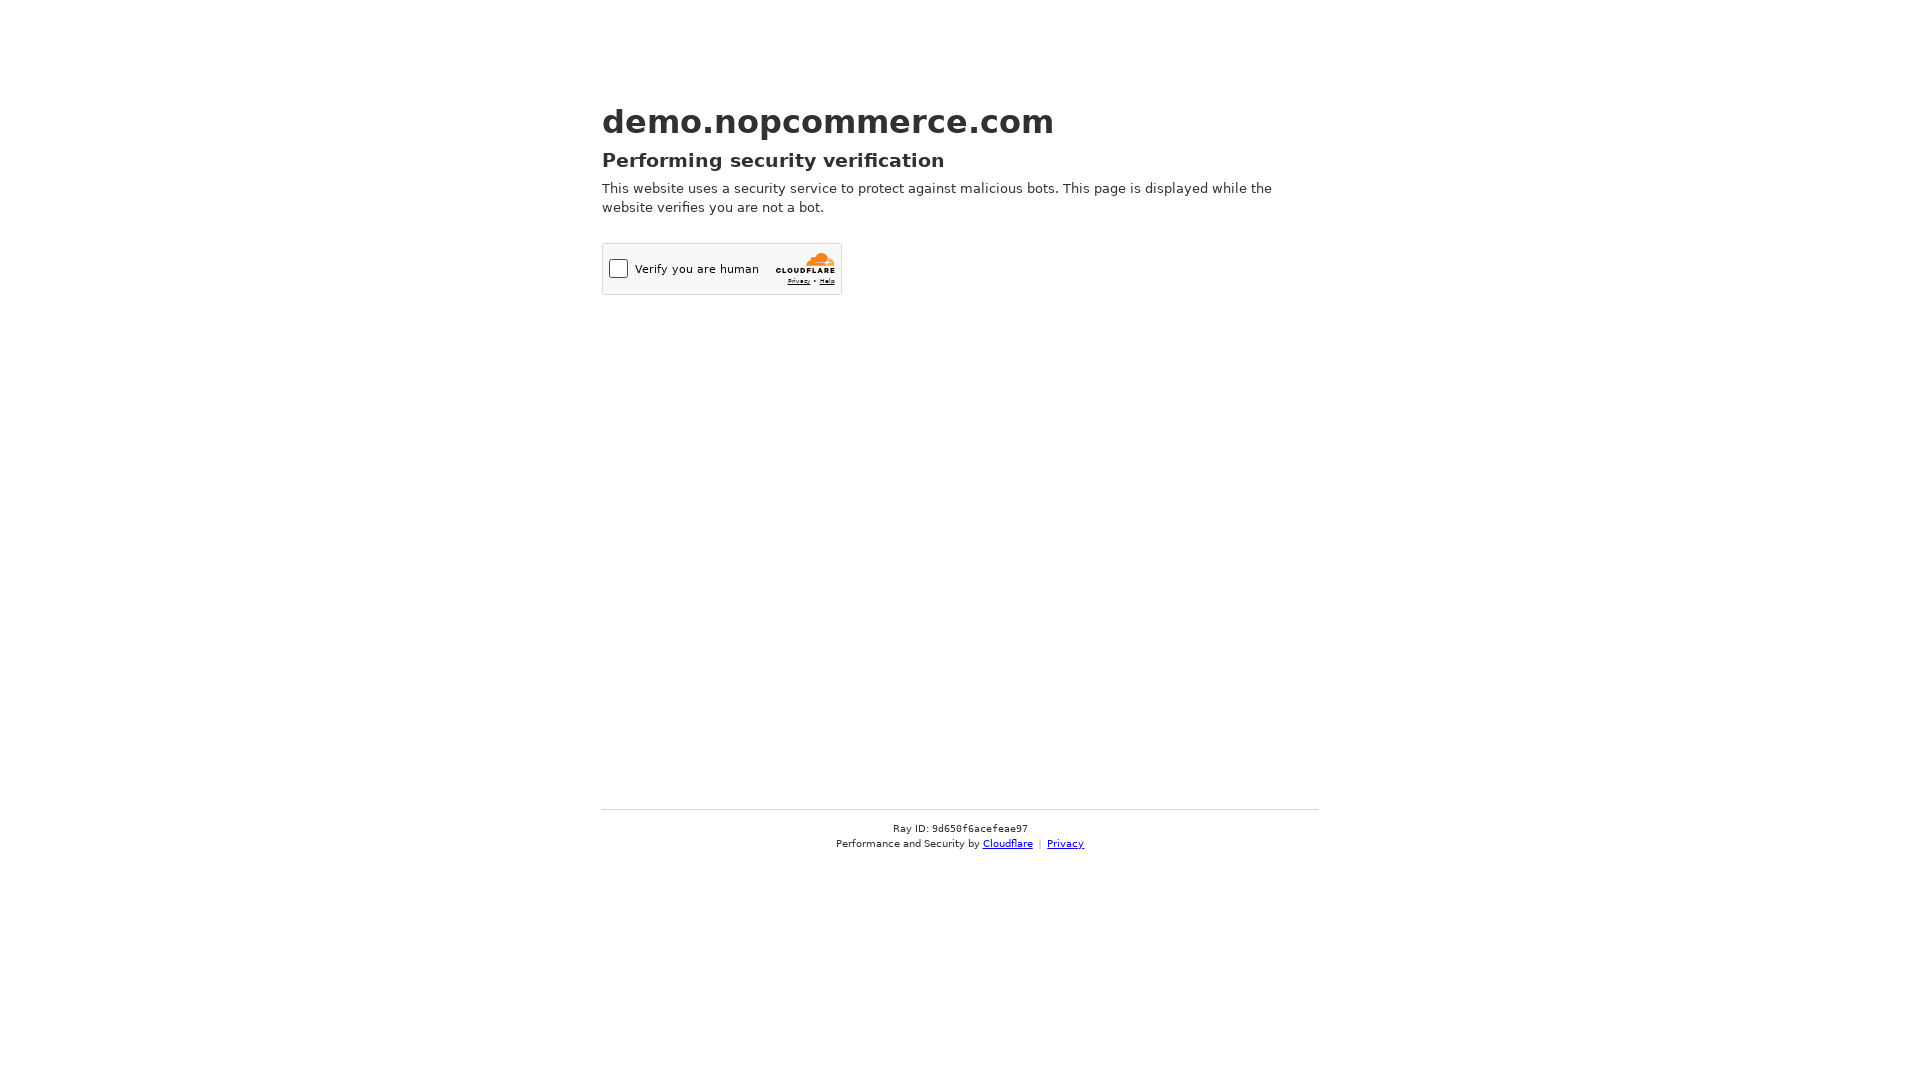

Waited 2 seconds to observe 80% zoom change
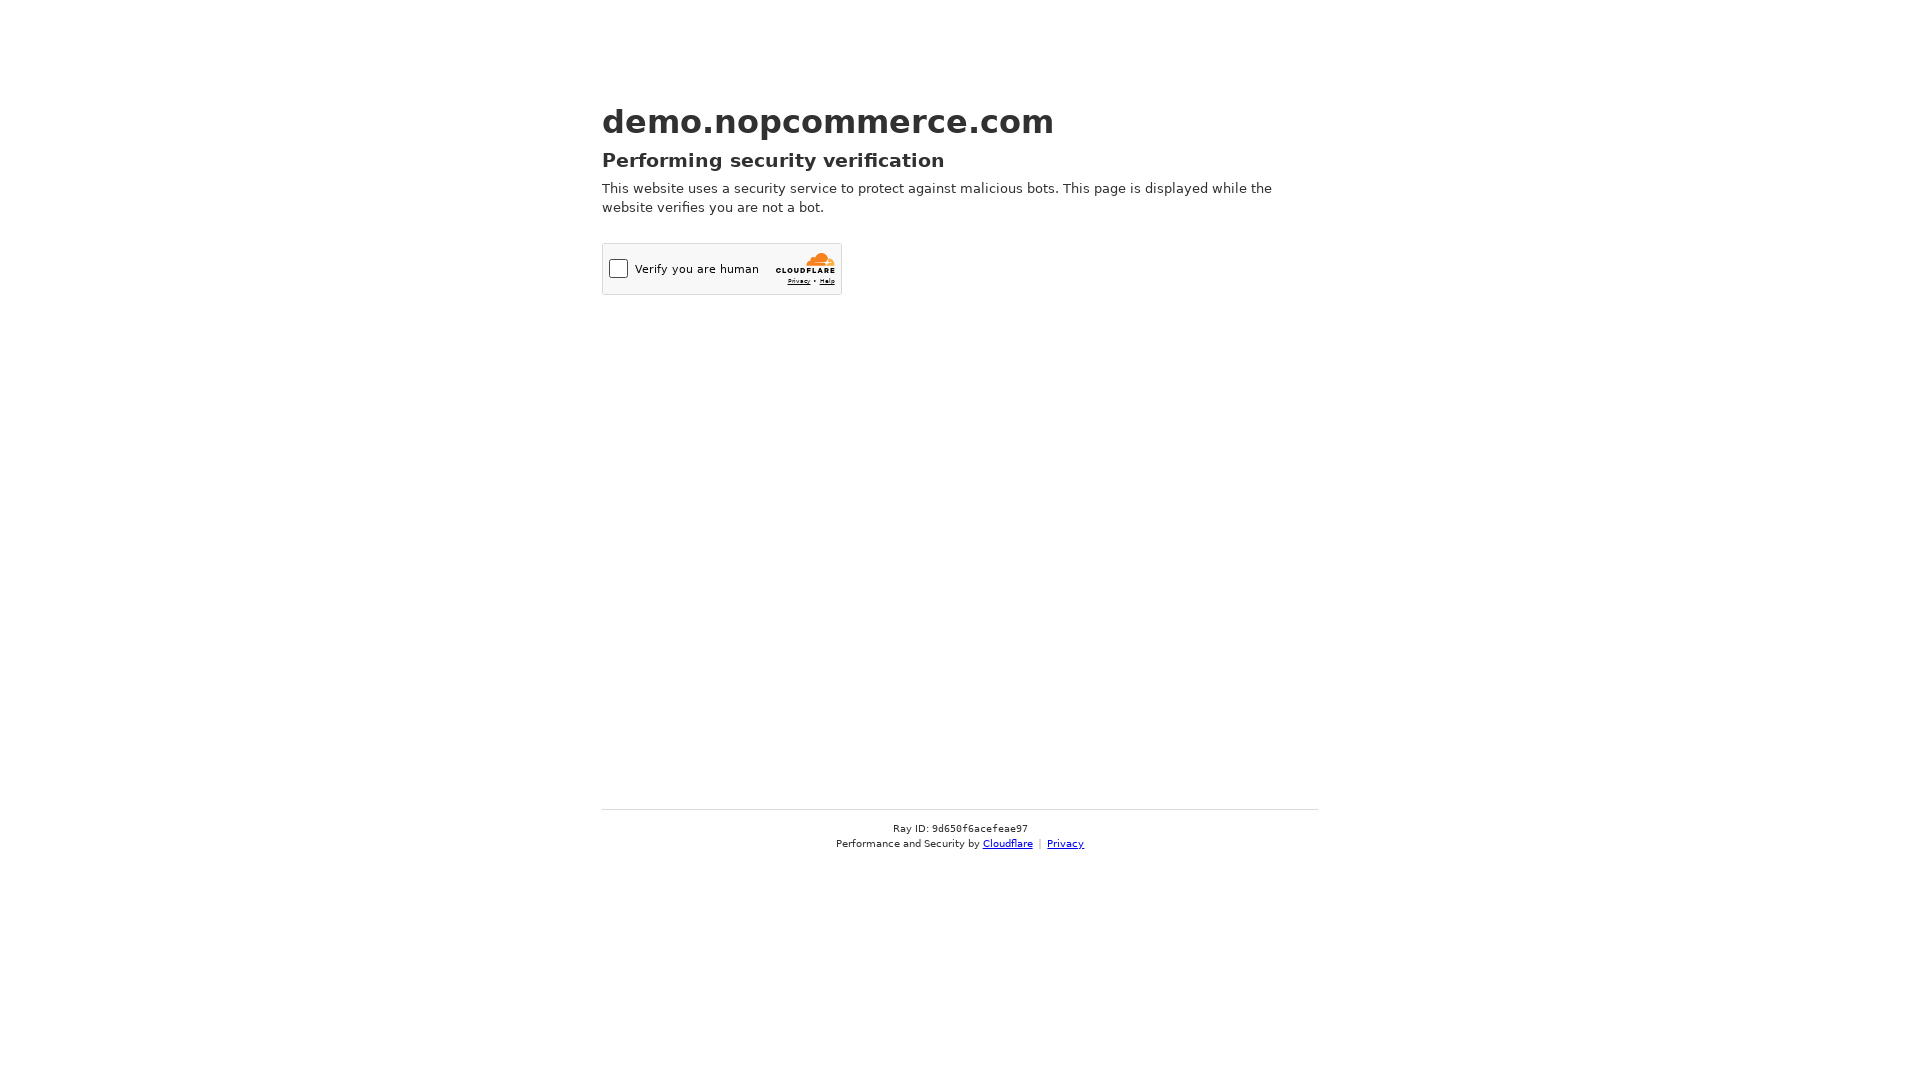

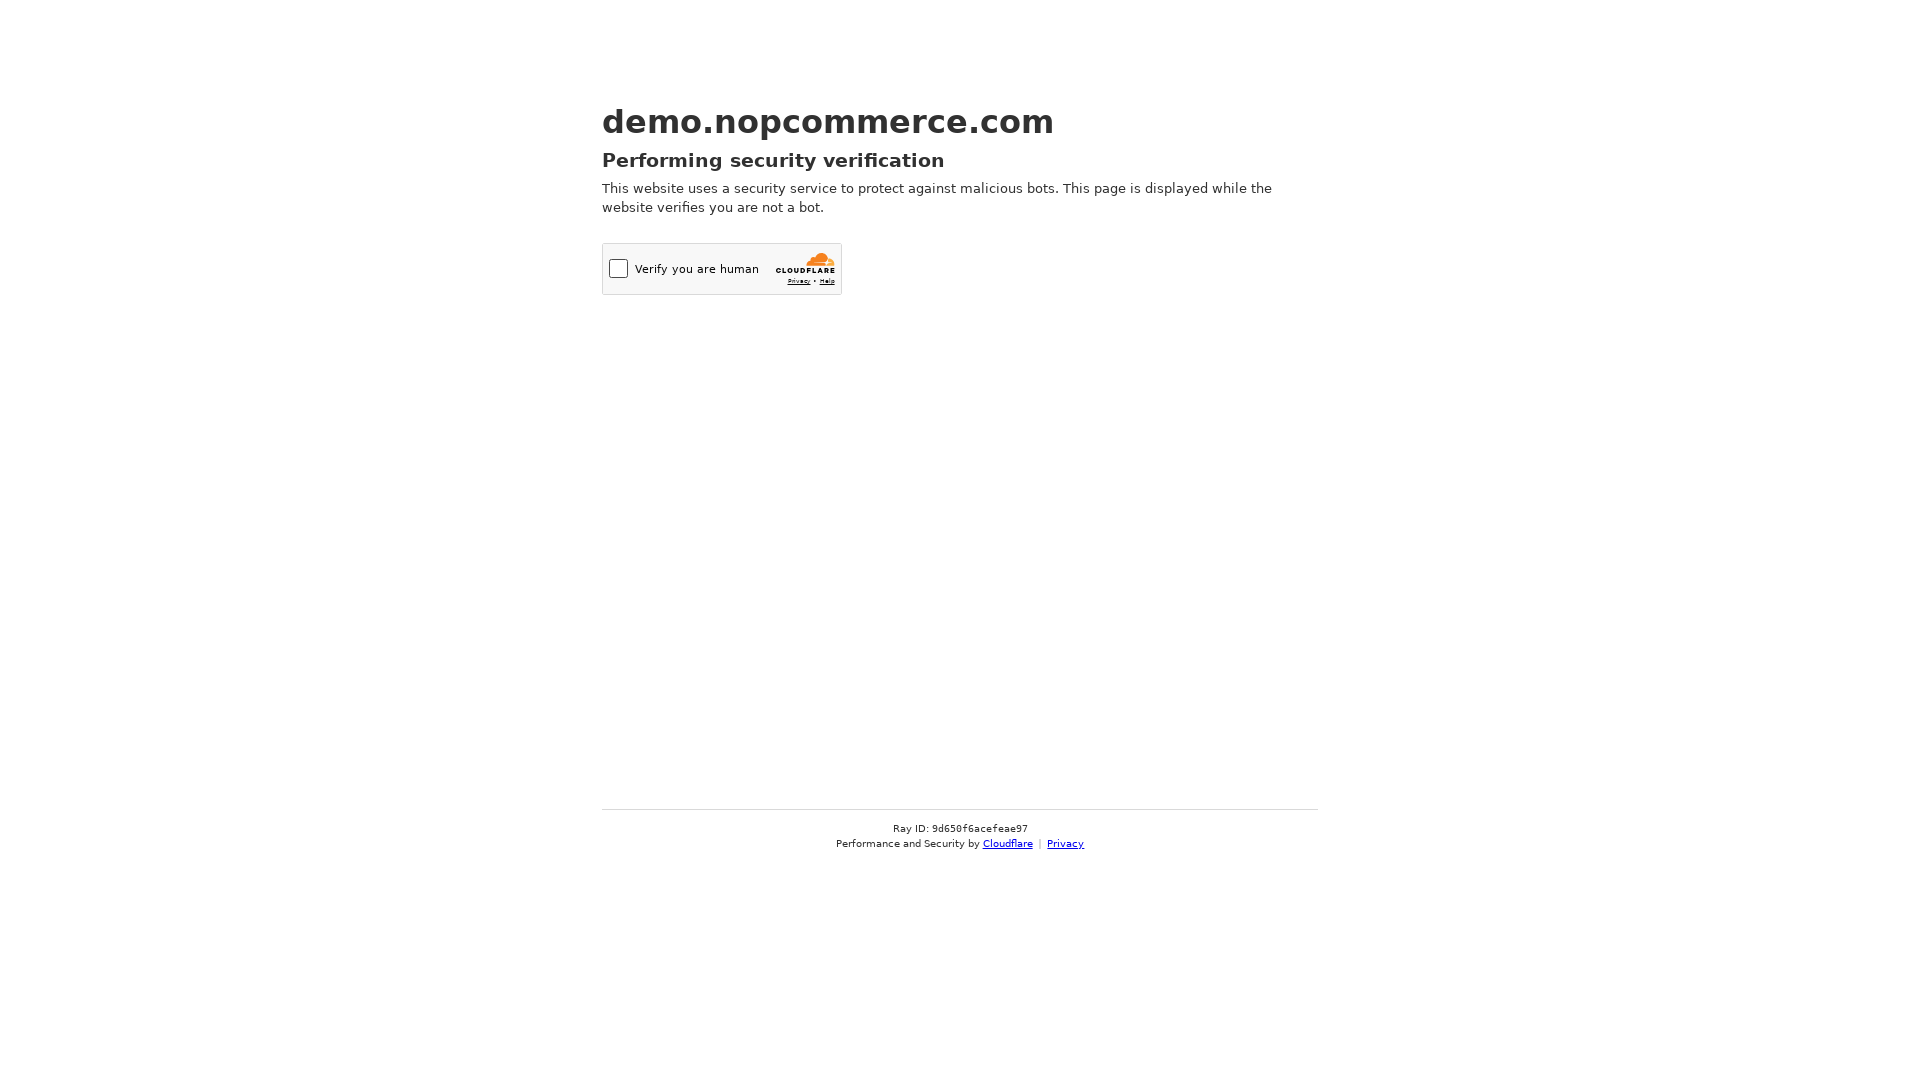